Tests table functionality by verifying table structure (columns and rows), reading cell values, and clicking on a column header to sort the table

Starting URL: https://training-support.net/webelements/tables

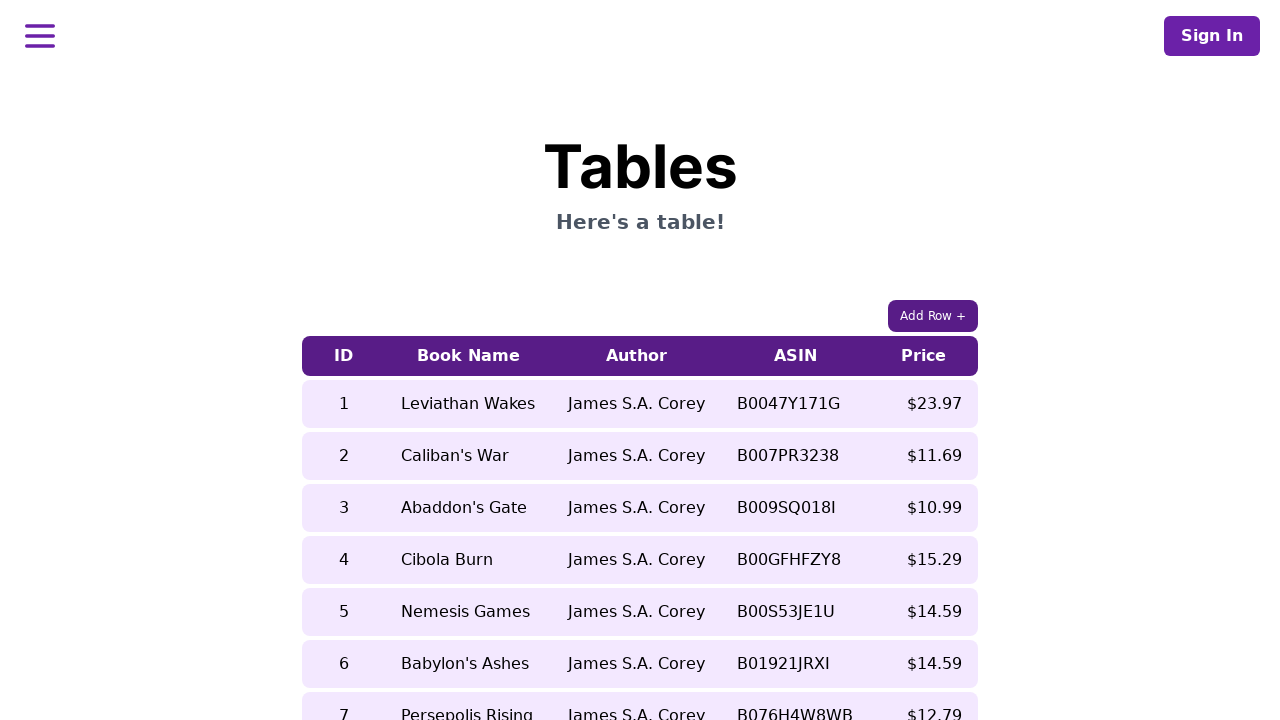

Waited for table element to load
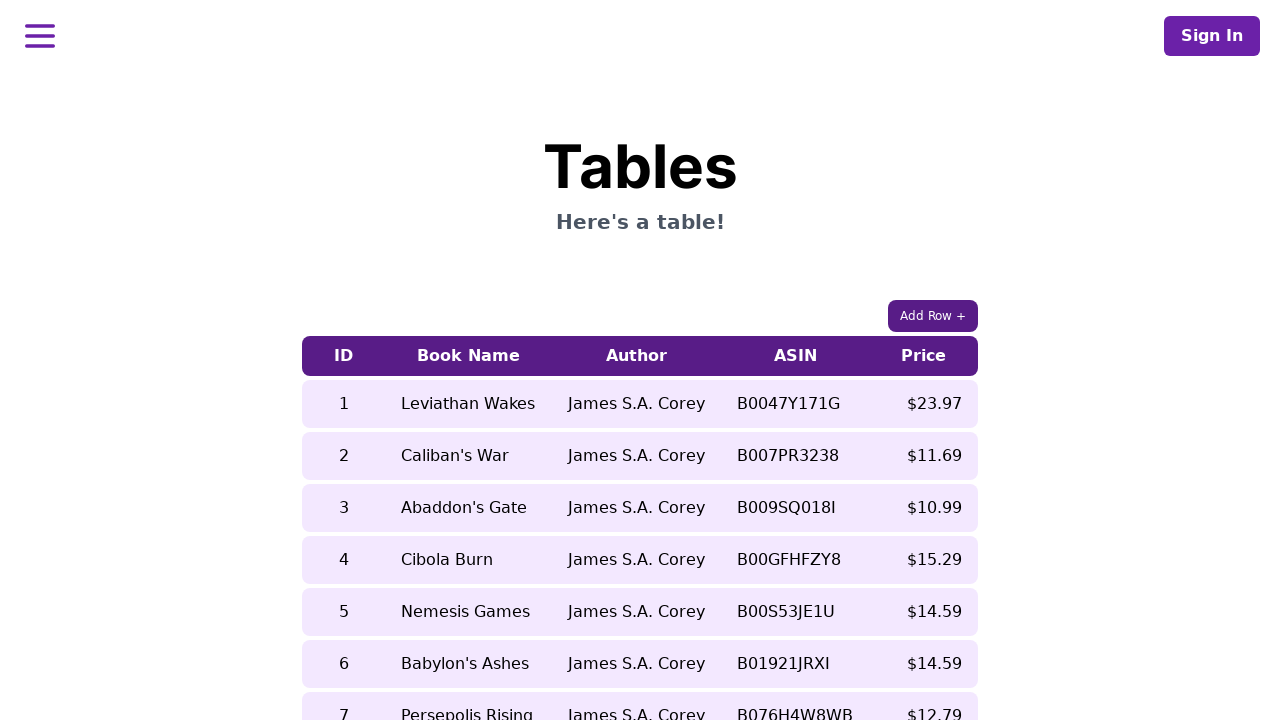

Retrieved cell value from row 5, column 2 before sorting
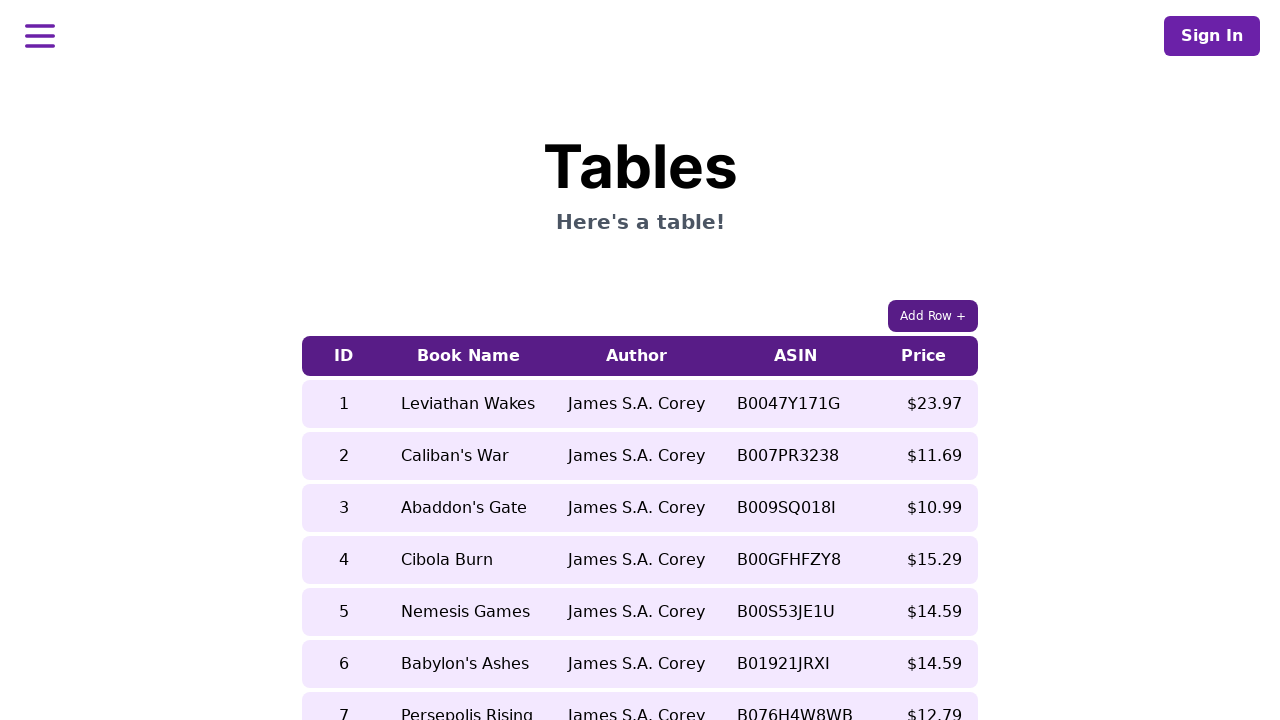

Clicked on 5th column header to sort table at (924, 356) on xpath=//table[contains(@class, 'table-auto')]/thead/tr/th[5]
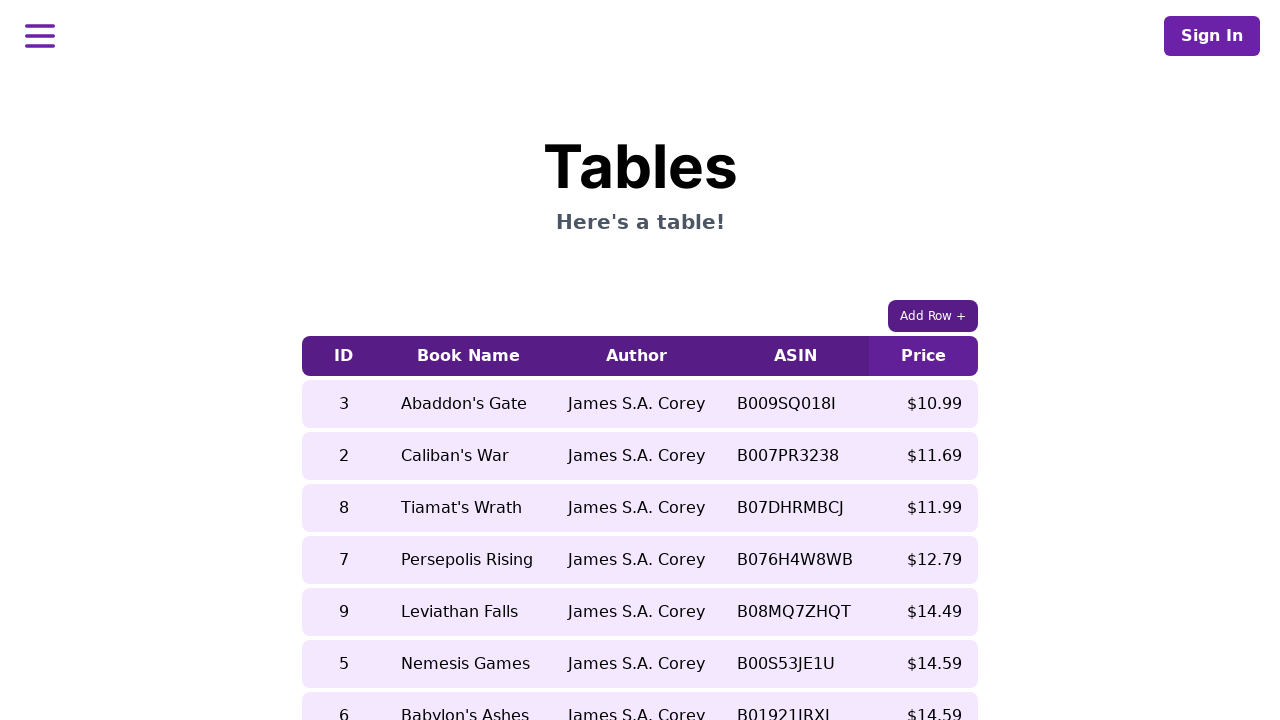

Waited 500ms for table to update after sorting
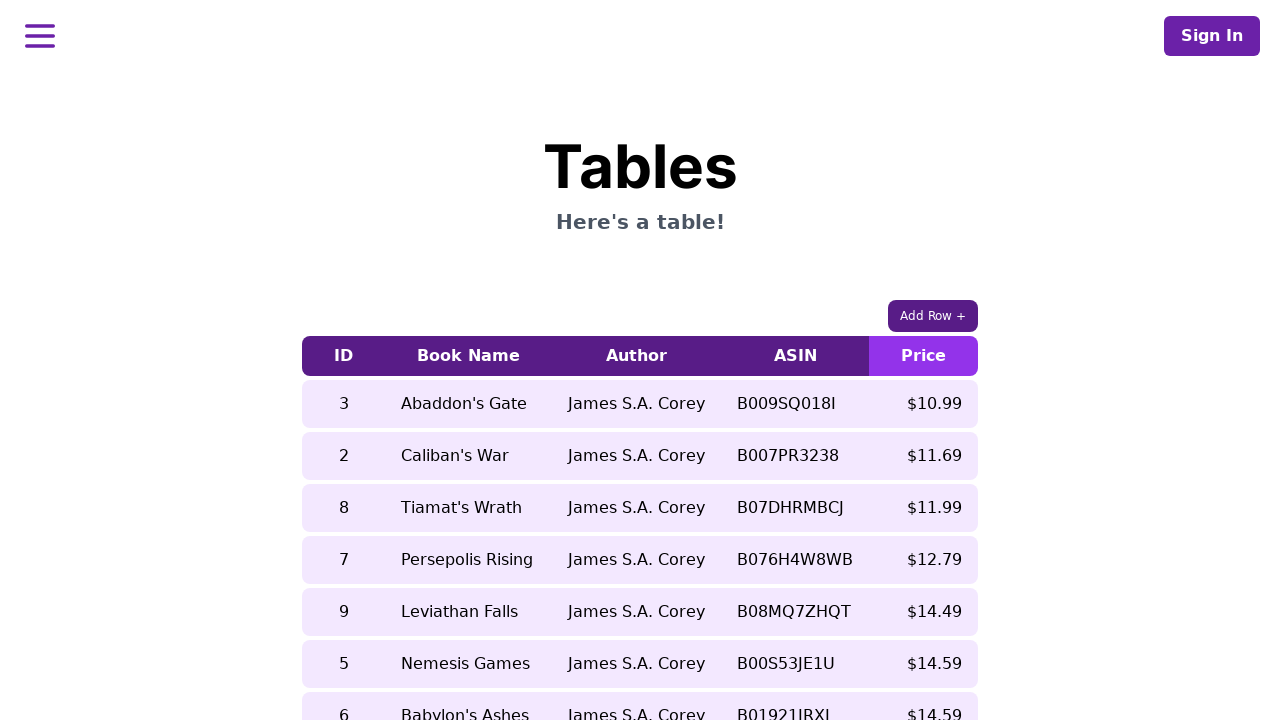

Retrieved cell value from row 5, column 2 after sorting
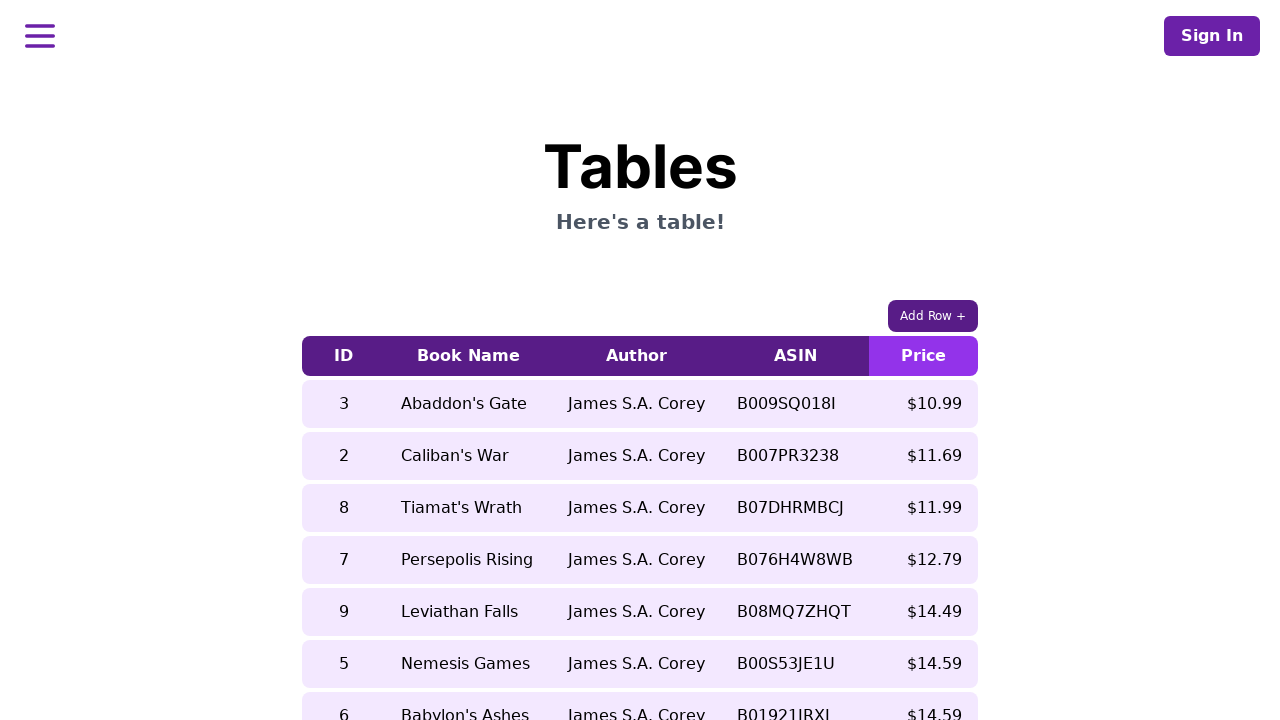

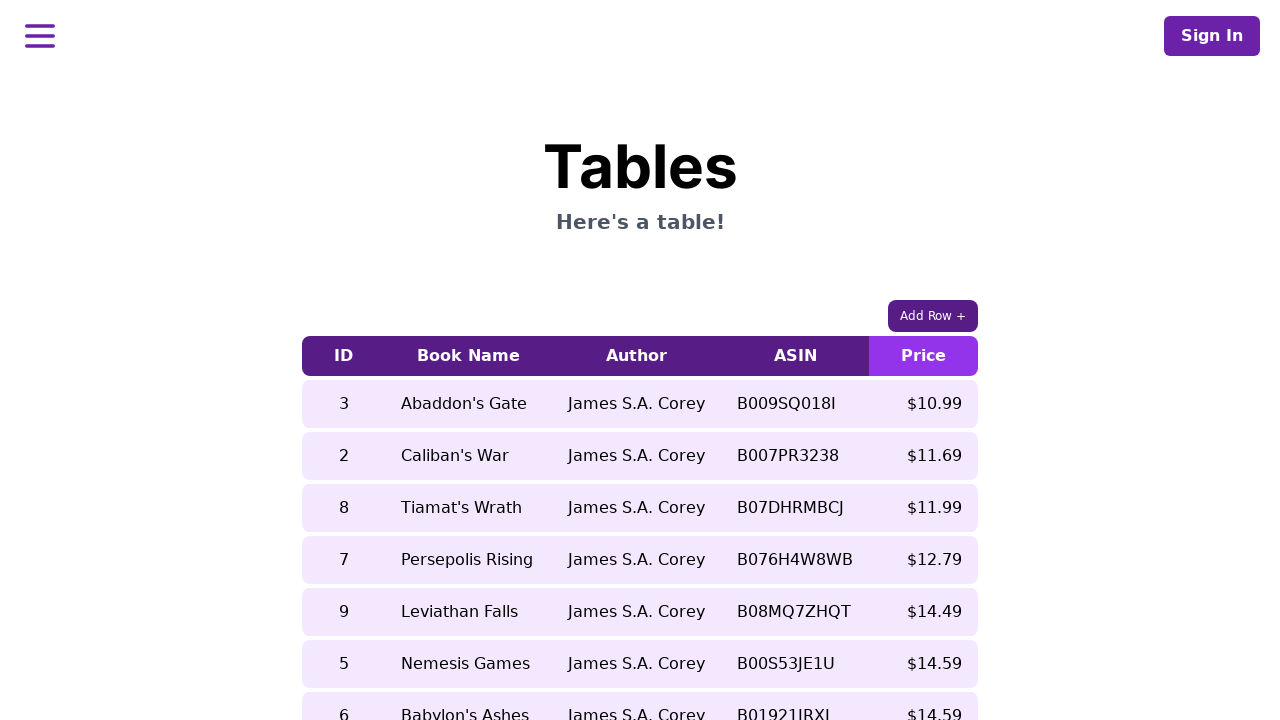